Clicks on the Sign in link to open the sign-in modal

Starting URL: https://www.swiggy.com/

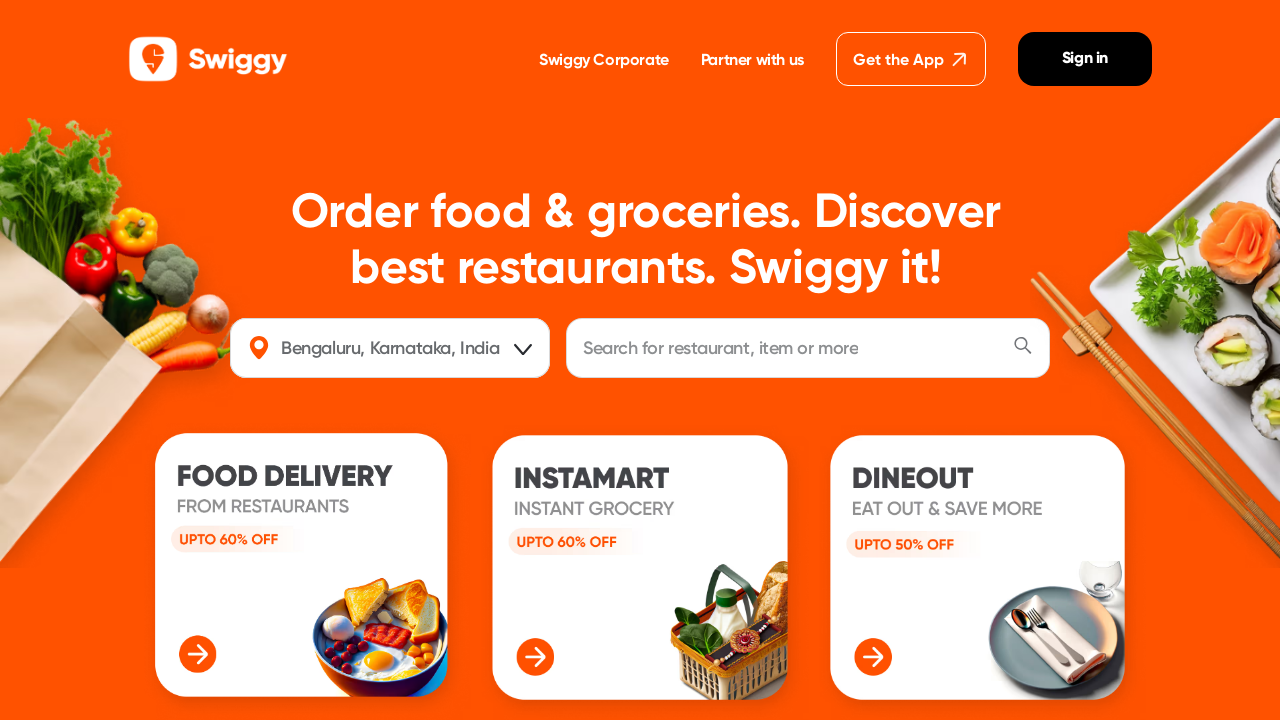

Navigated to https://www.swiggy.com/
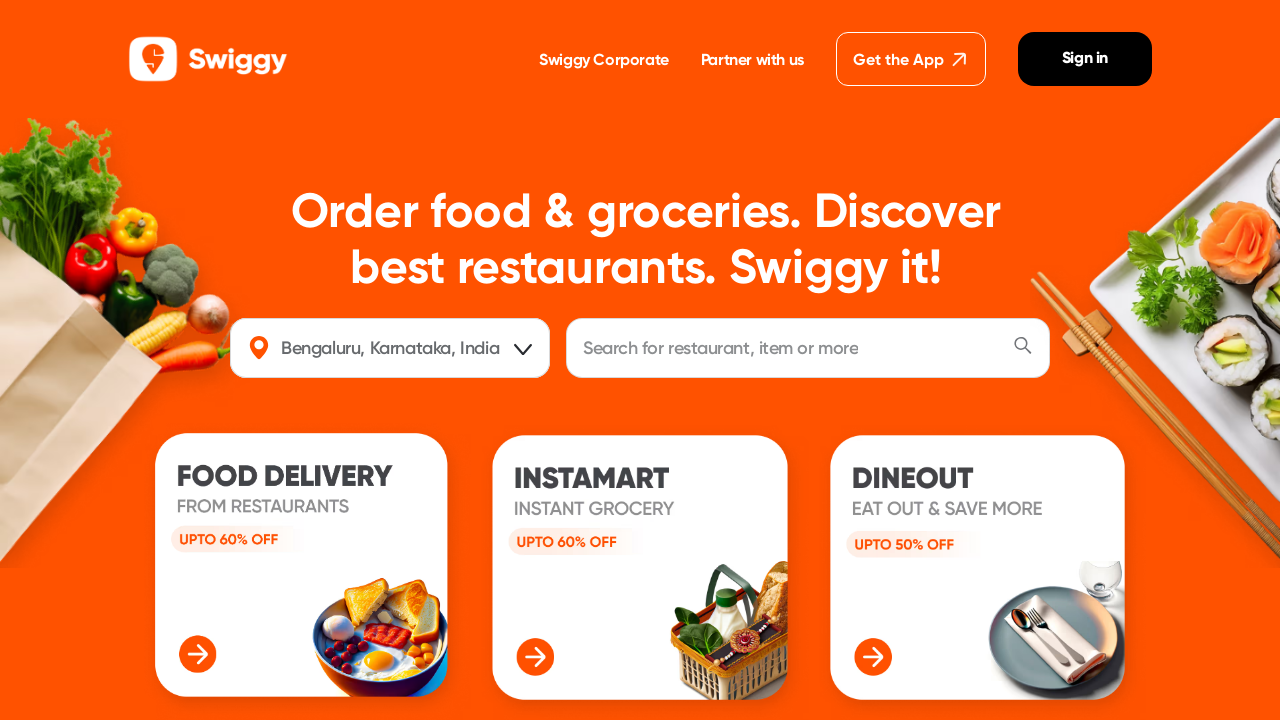

Clicked on the Sign in link to open the sign-in modal at (1085, 59) on internal:text="Sign in"s
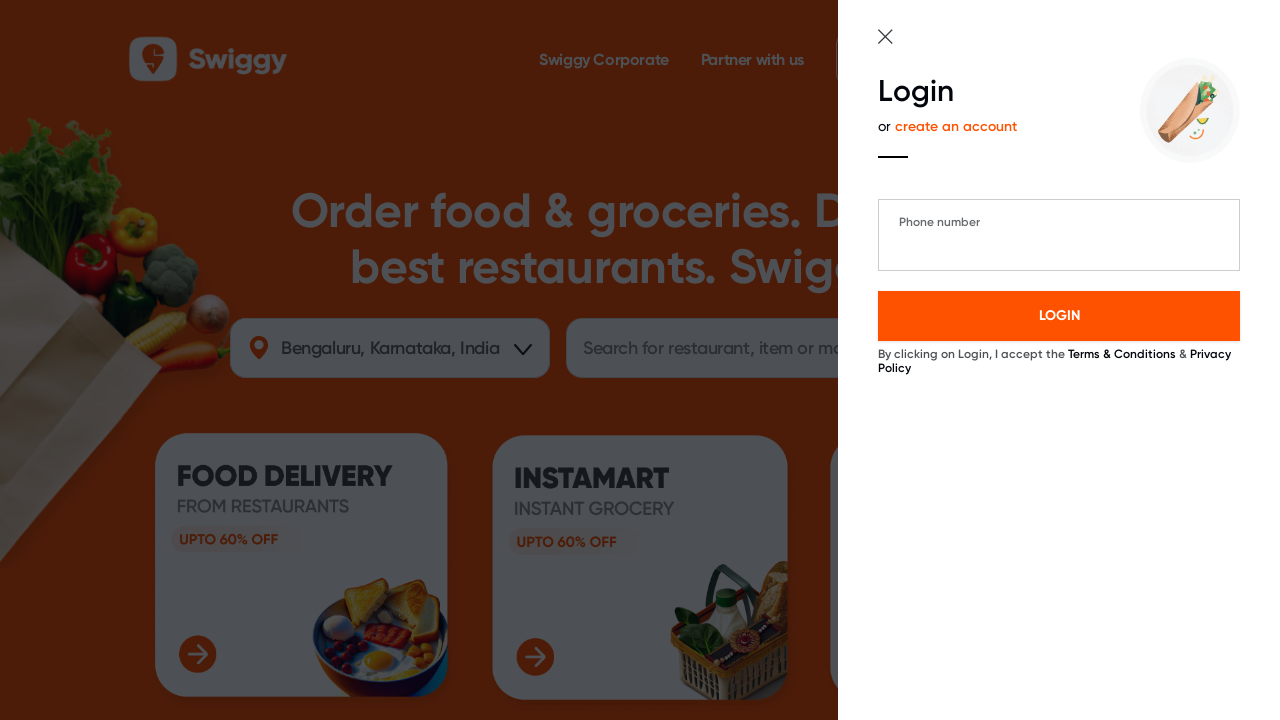

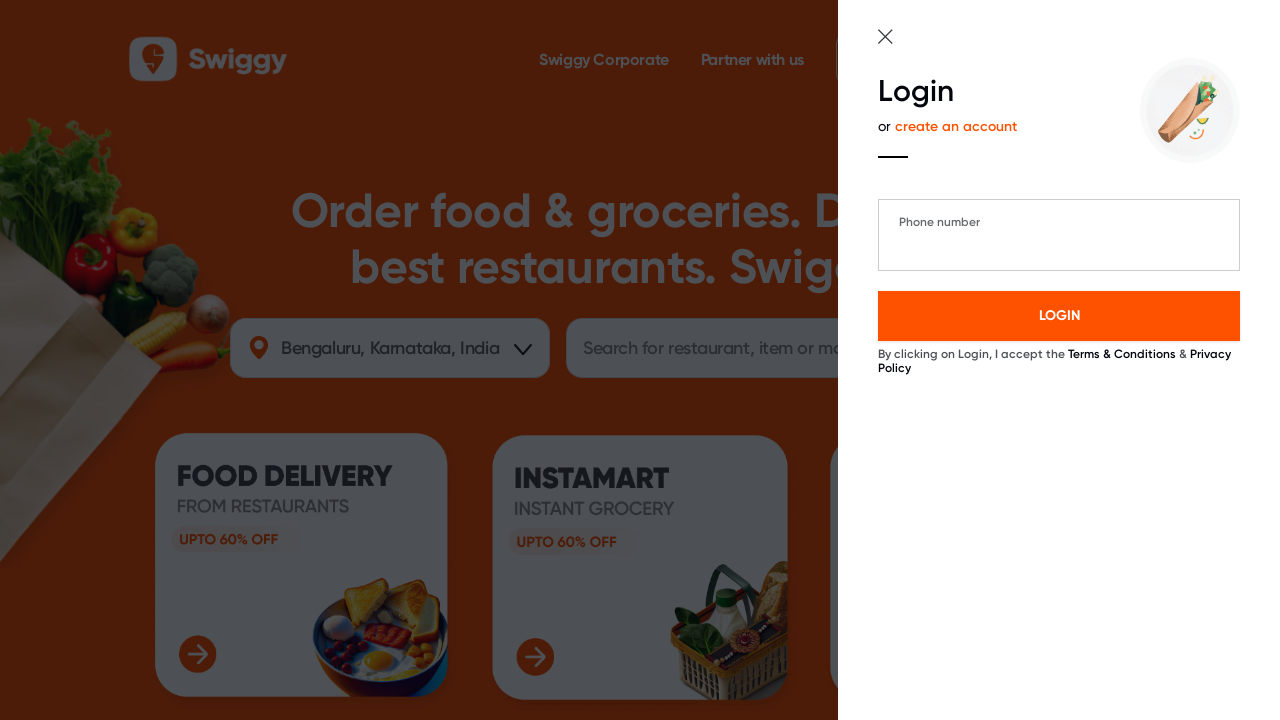